Tests the search functionality on python.org by entering "pycon" in the search box and submitting the form, then verifying results are found

Starting URL: http://www.python.org

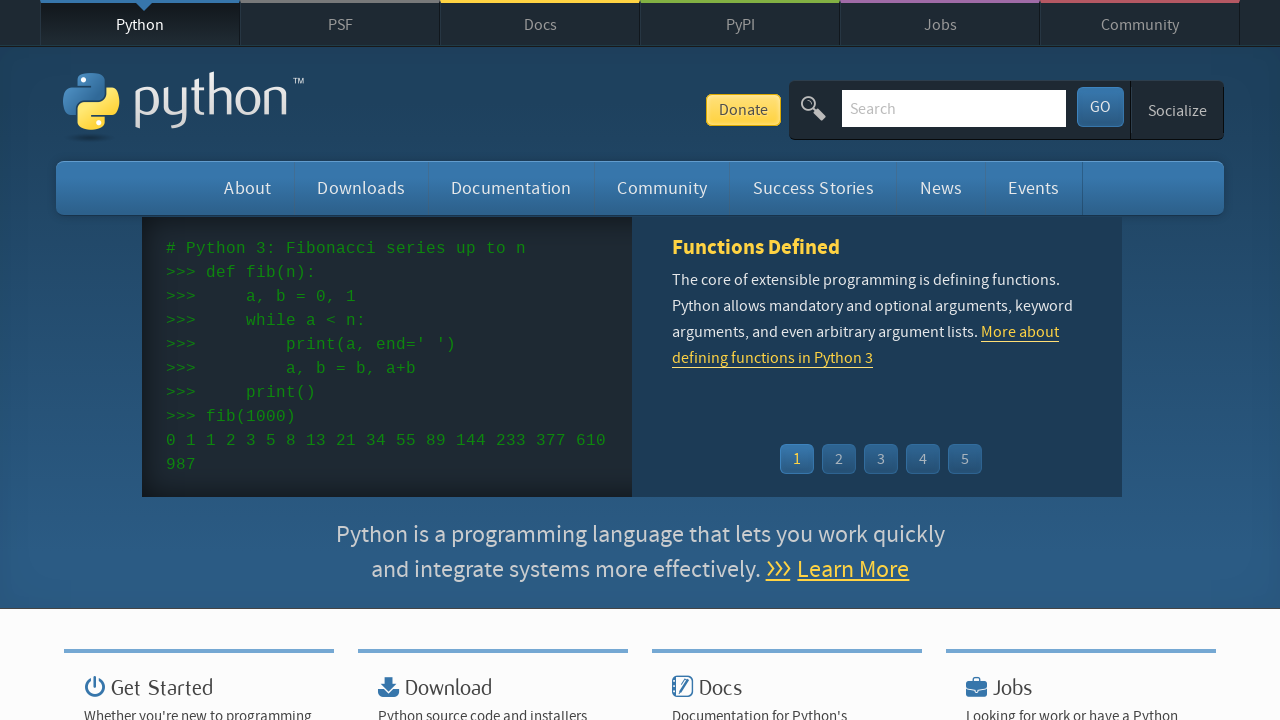

Verified page title contains 'Python'
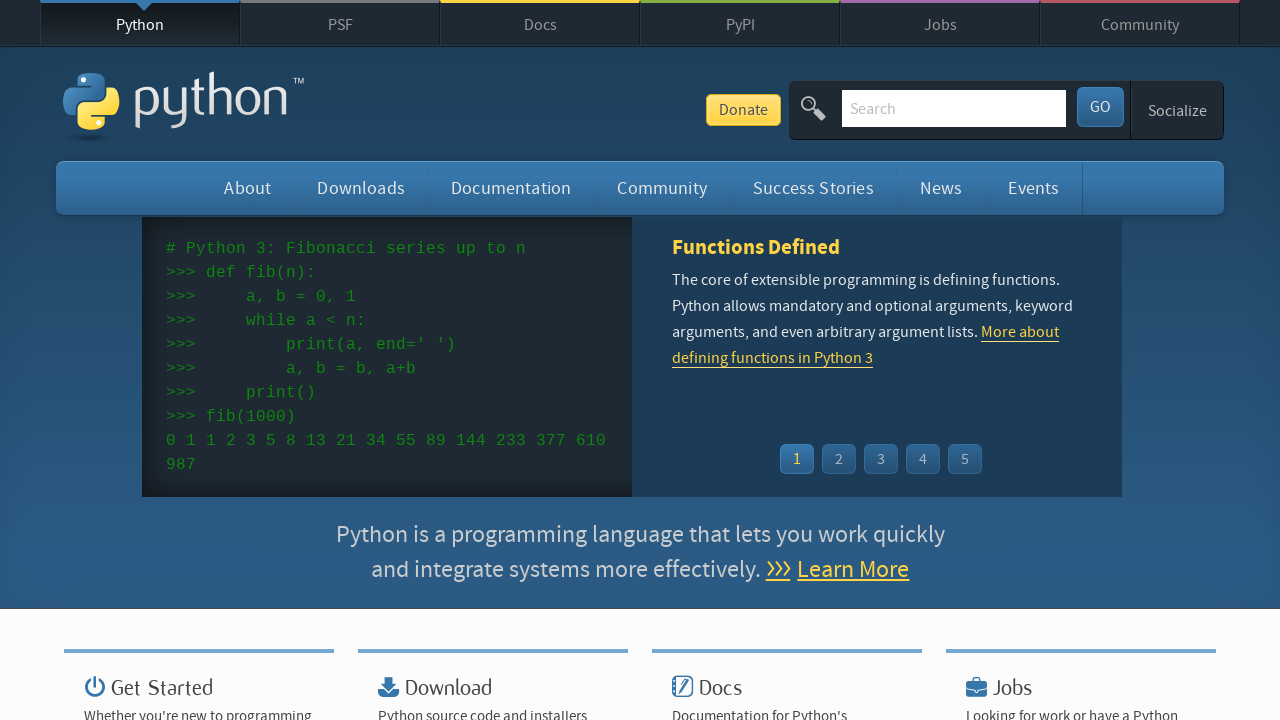

Filled search box with 'pycon' on input[name='q']
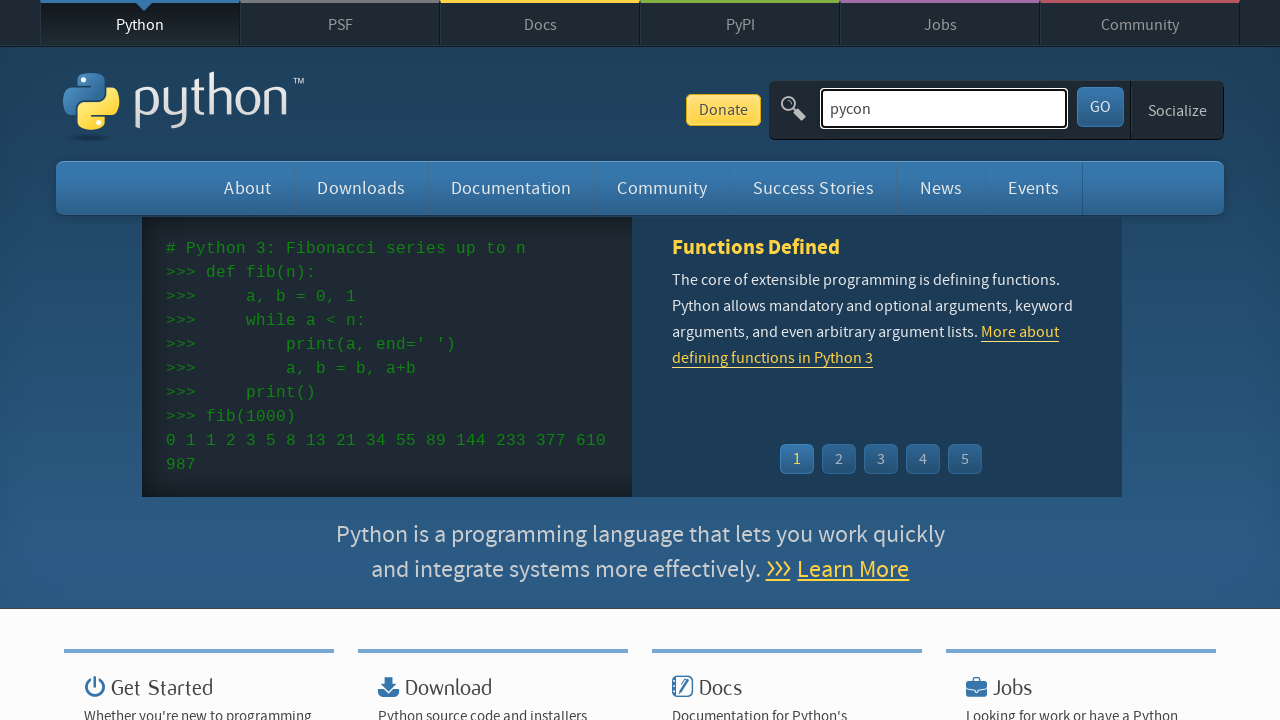

Pressed Enter to submit search form on input[name='q']
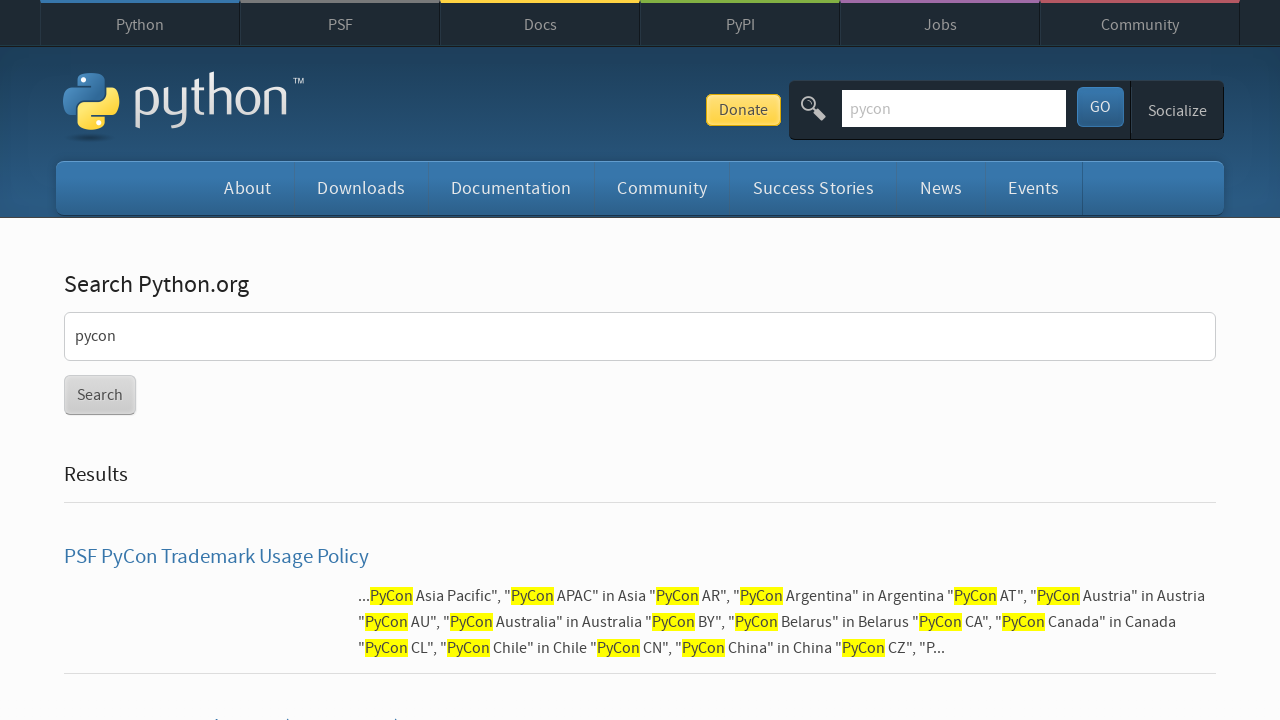

Verified search results are displayed (no 'No results found' message)
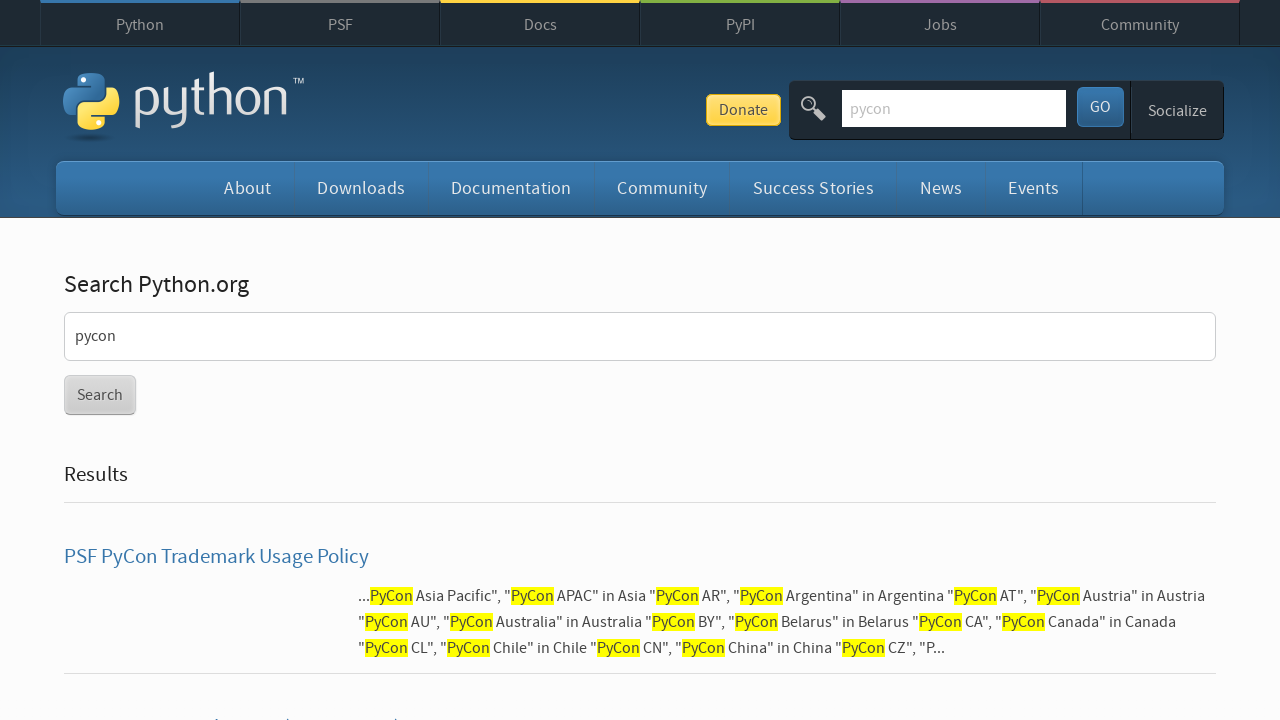

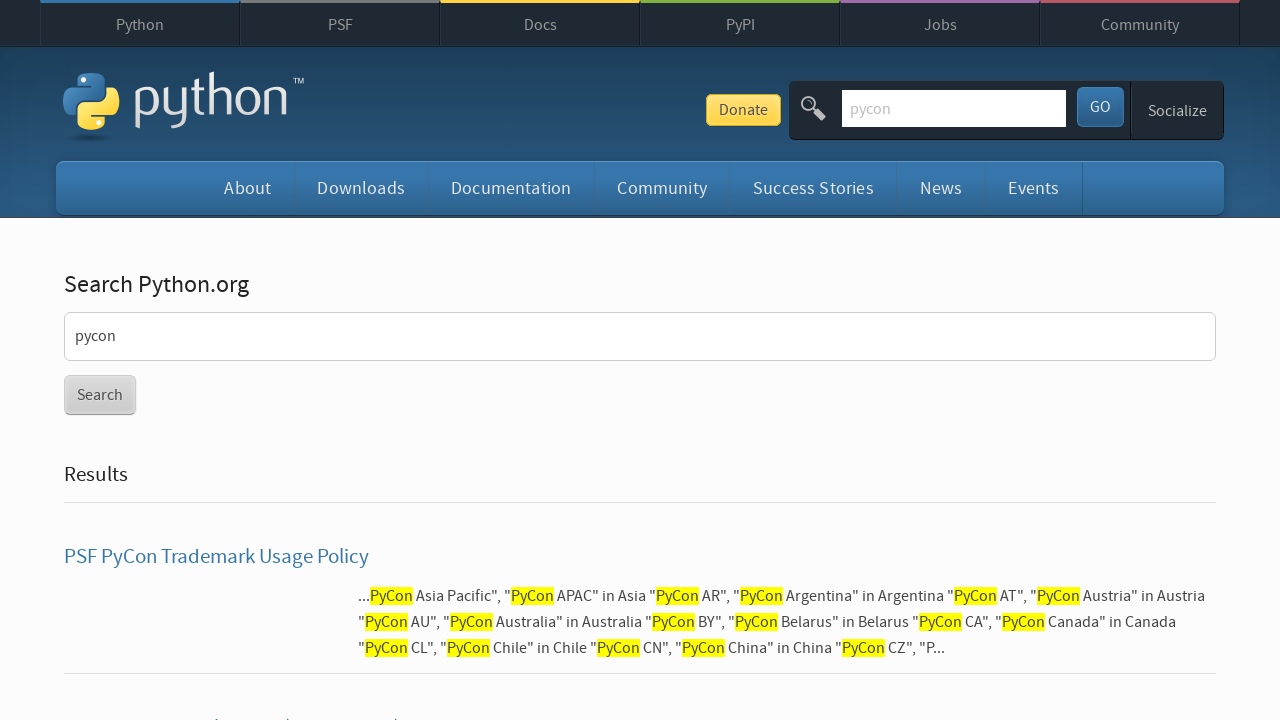